Tests explicit wait for element visibility with 3 second timeout

Starting URL: https://automationfc.github.io/dynamic-loading/

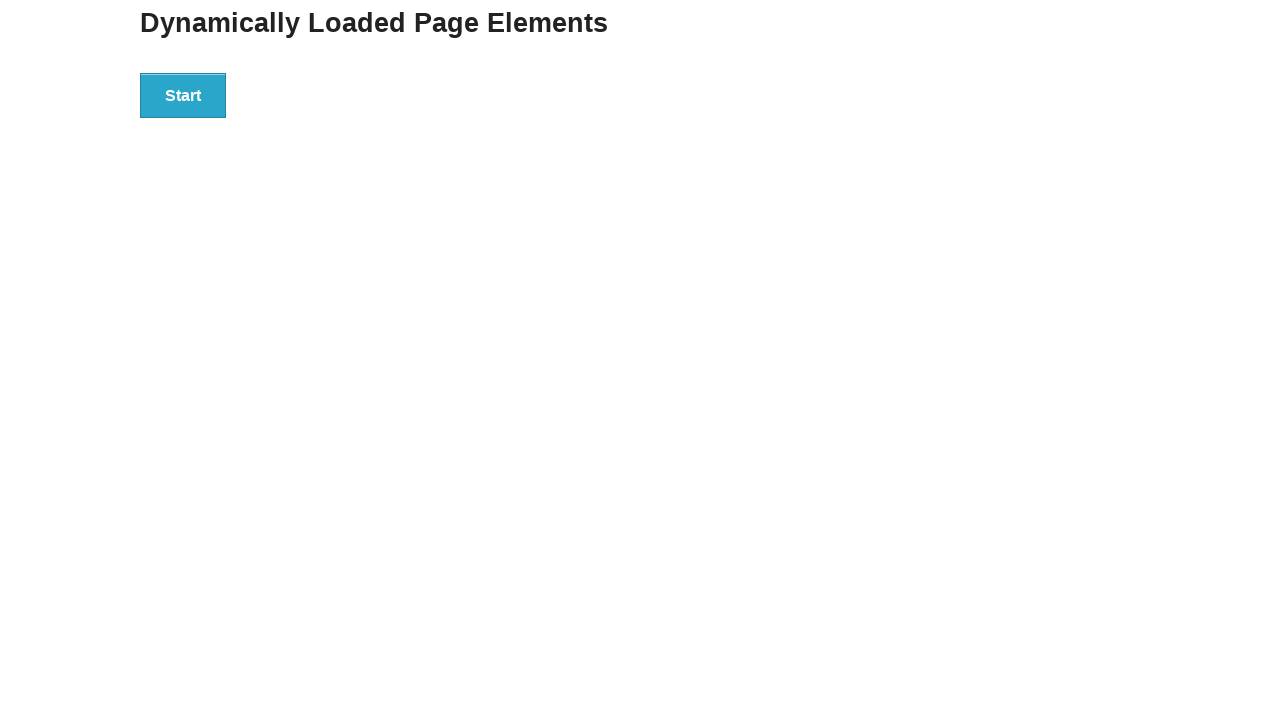

Clicked start button to trigger dynamic loading at (183, 95) on #start>button
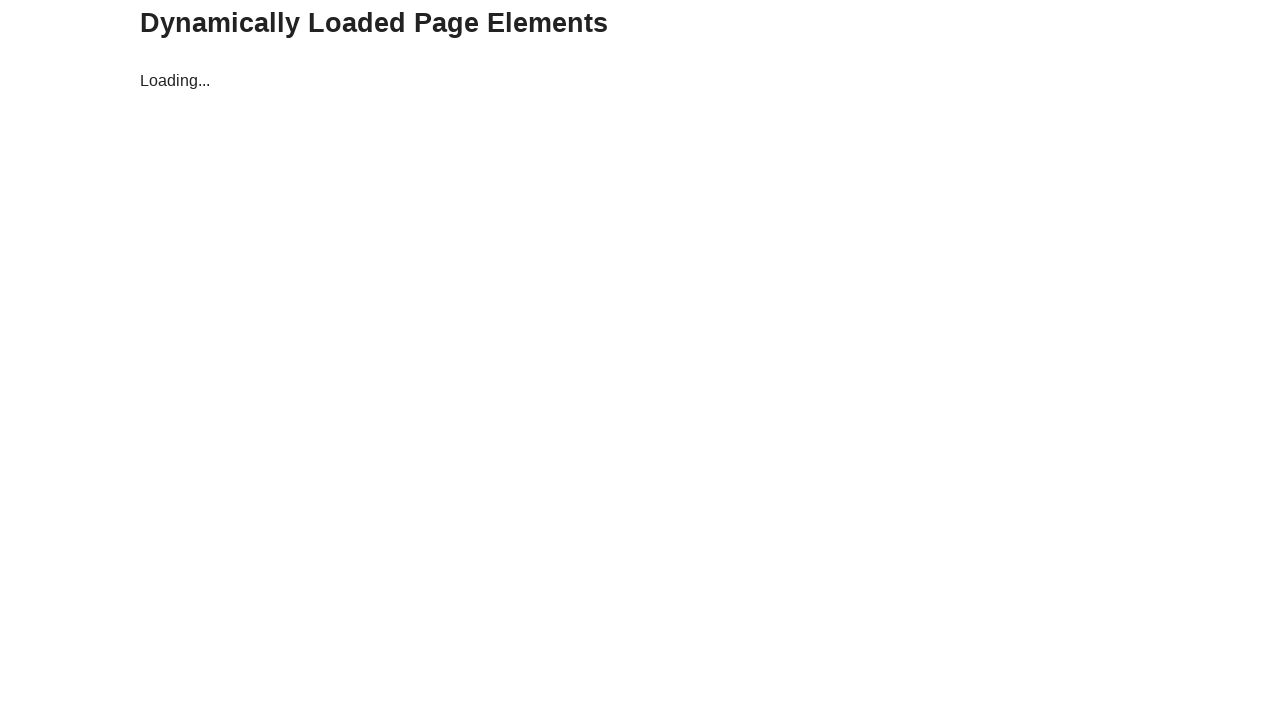

Exception occurred - explicit wait timeout or assertion failed
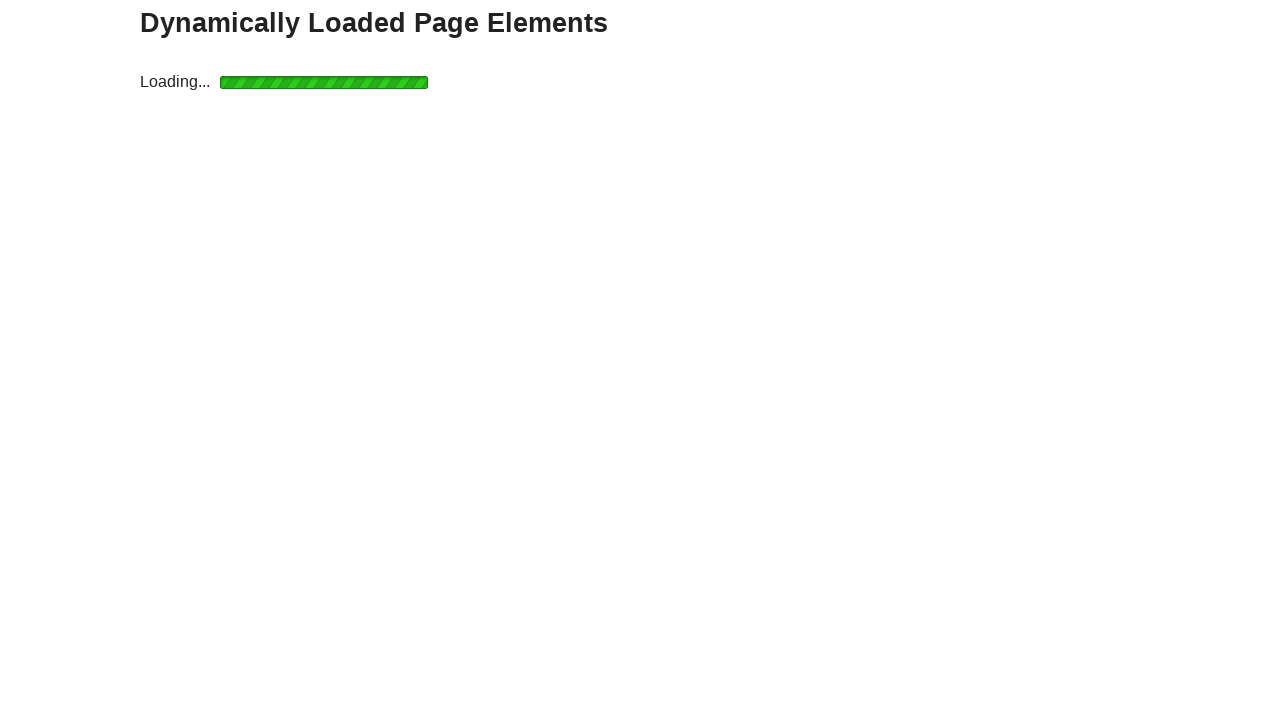

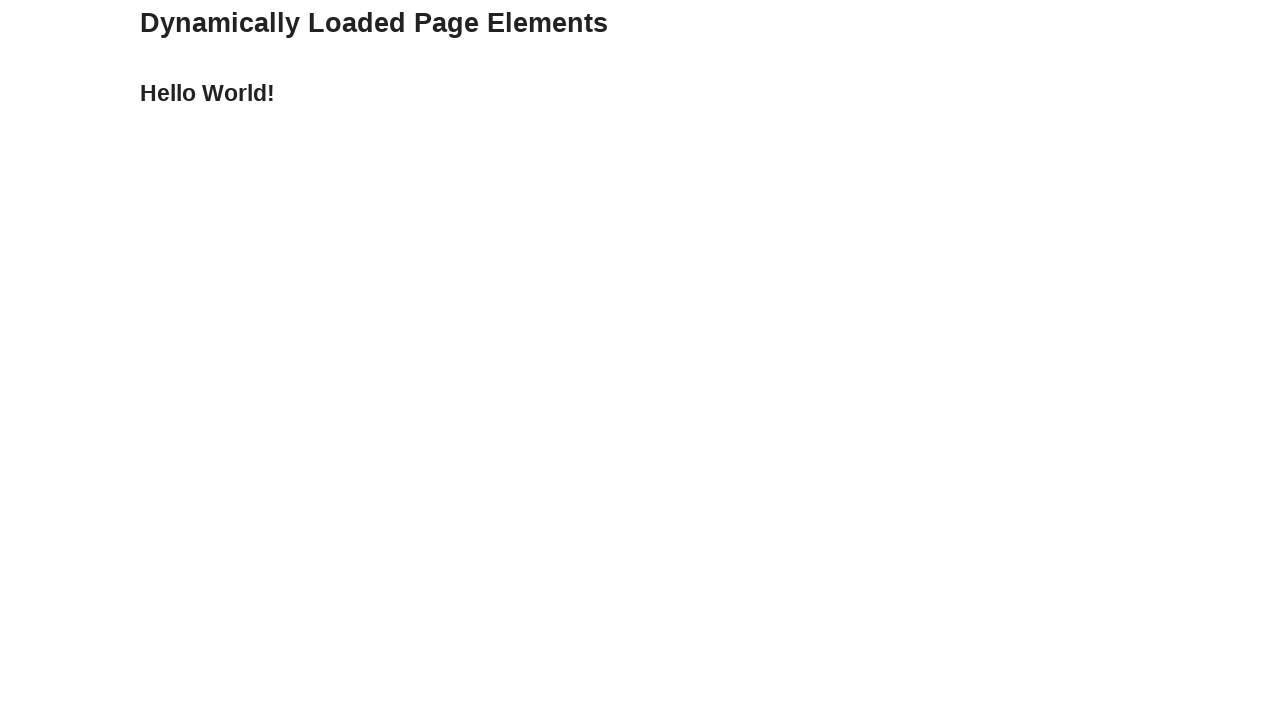